Tests contact form validation by clicking submit without filling any fields and verifying error message appears

Starting URL: https://ir.logitech.com/investor-resources/contact/default.aspx

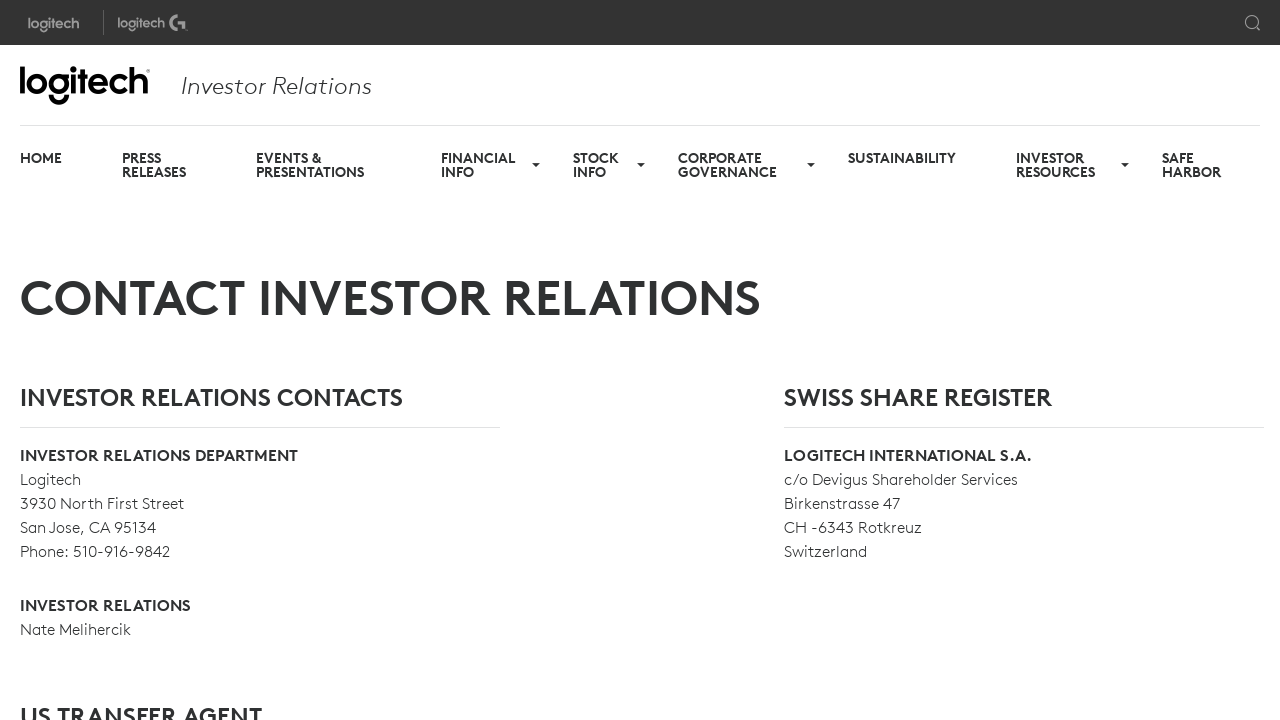

Clicked submit button on empty contact form at (622, 360) on .button
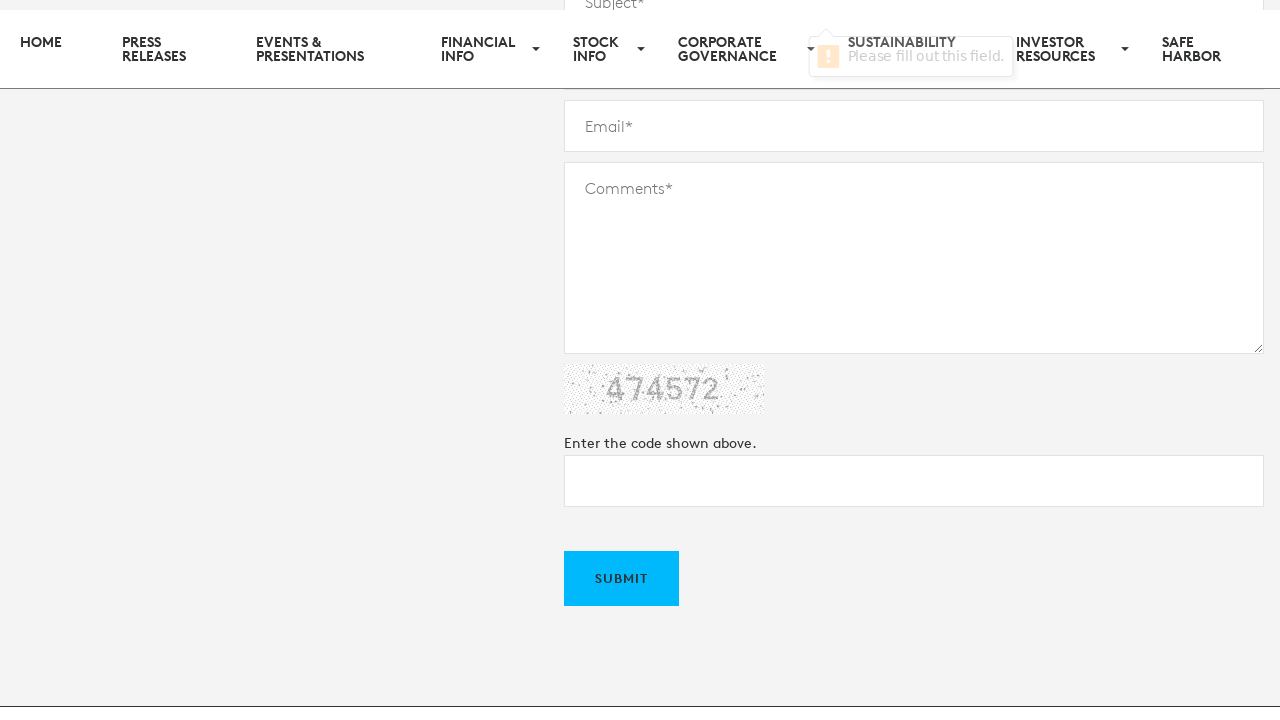

Error message 'The following errors must be corrected' appeared
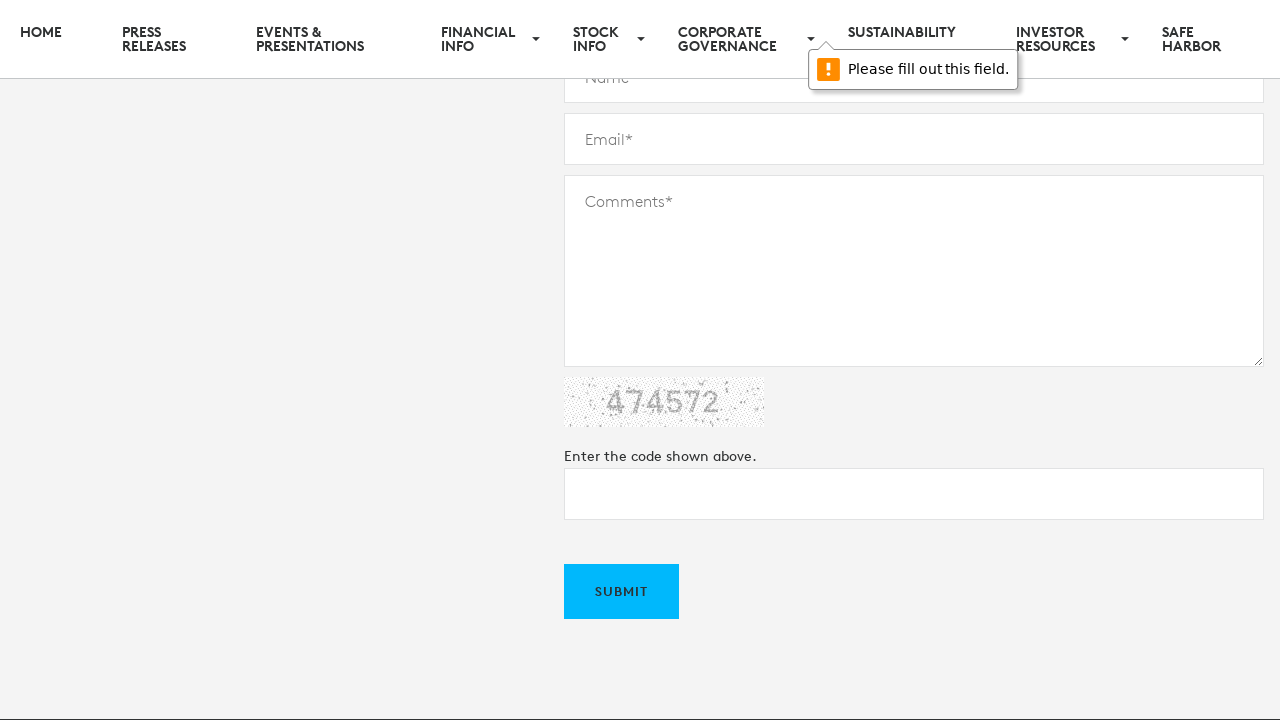

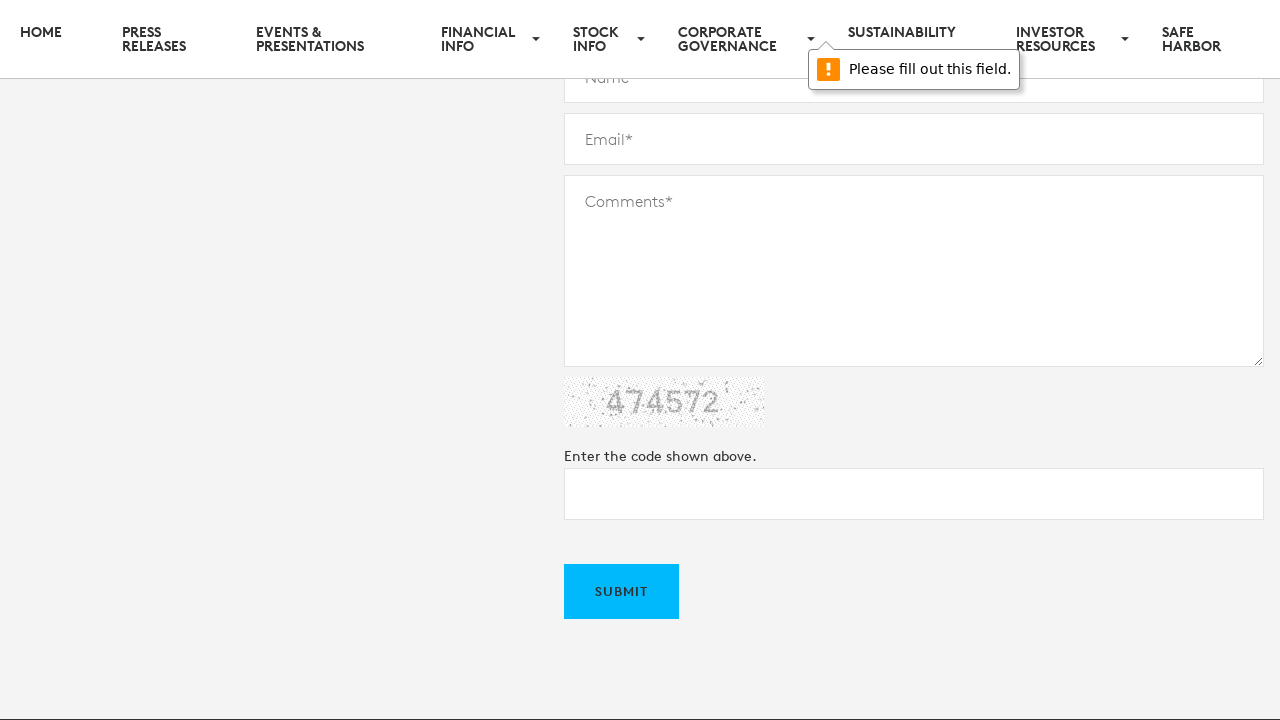